Tests scrolling to a submit button on a basic HTML form page and clicking it using scroll-into-view behavior.

Starting URL: https://testpages.herokuapp.com/styled/basic-html-form-test.html

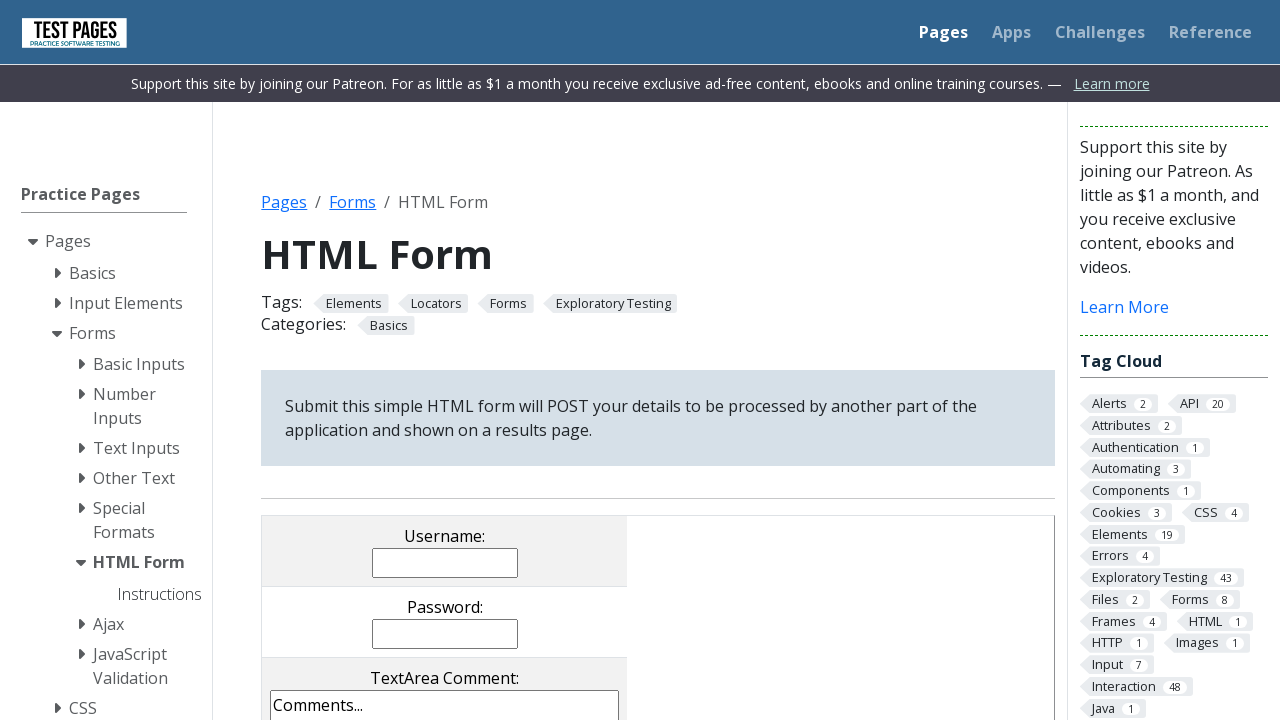

Navigated to HerokuForms basic HTML form test page
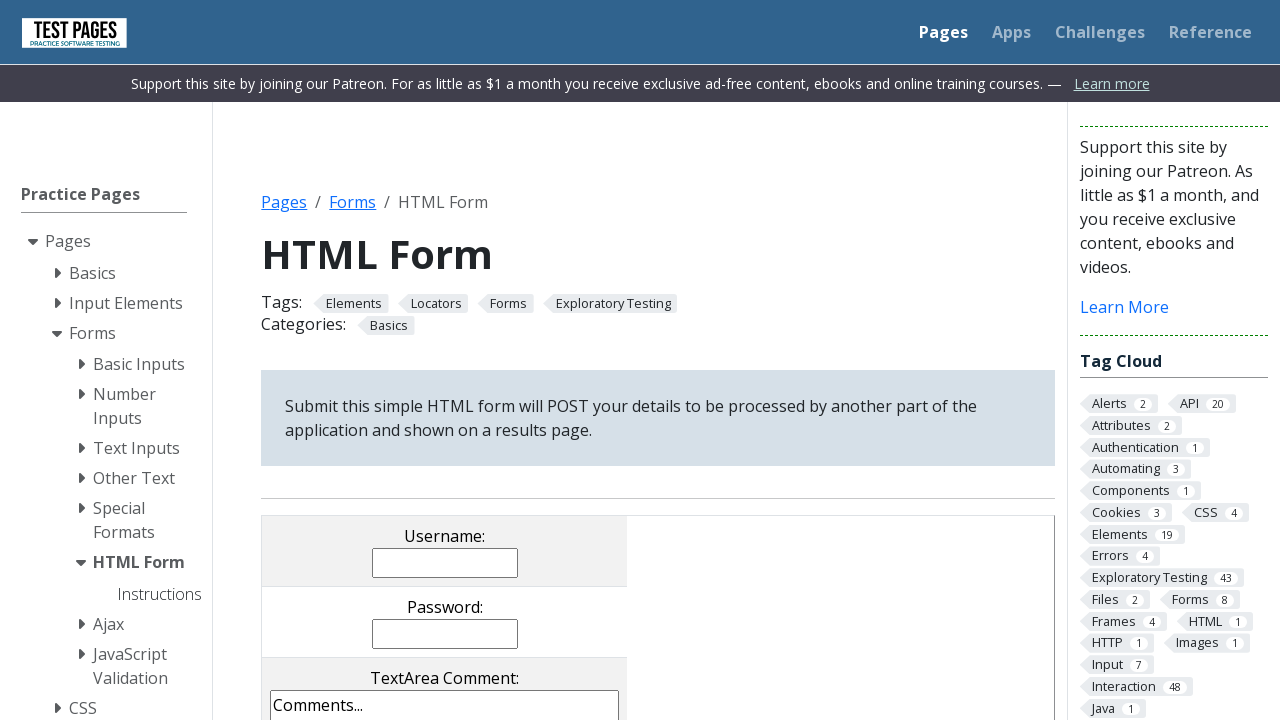

Located the submit button
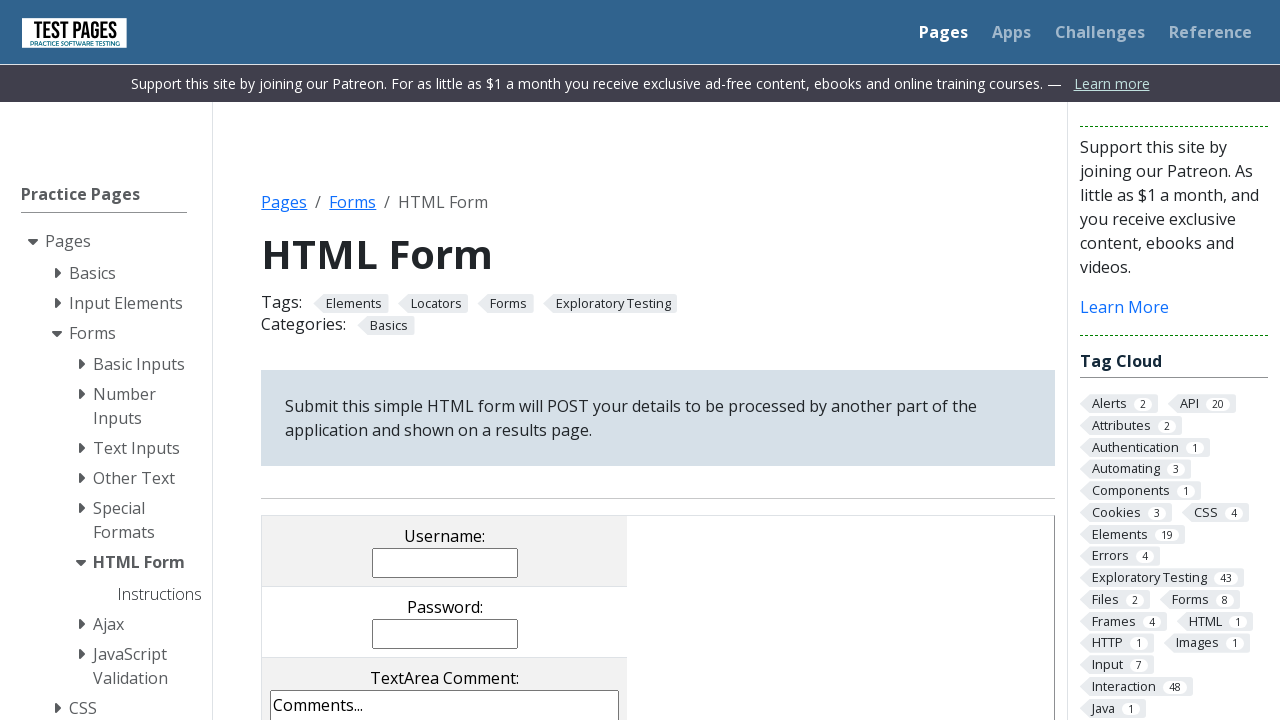

Scrolled submit button into view
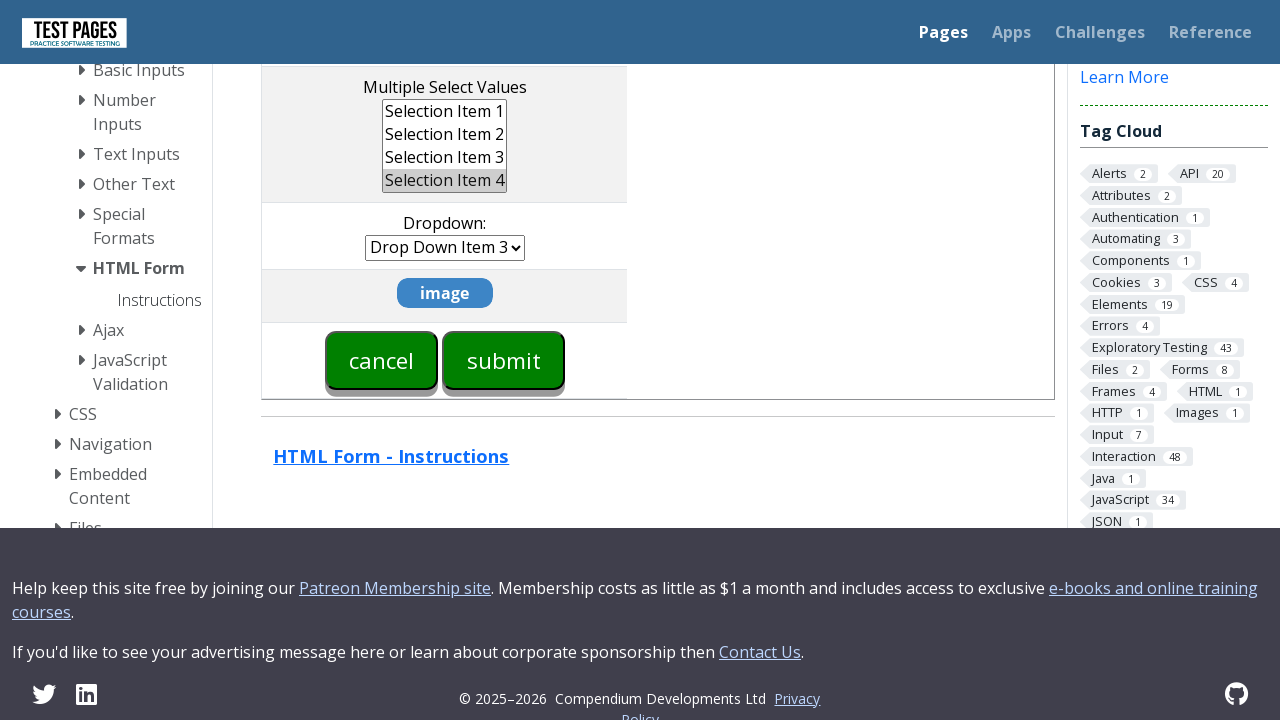

Clicked the submit button at (504, 360) on input[type='submit']
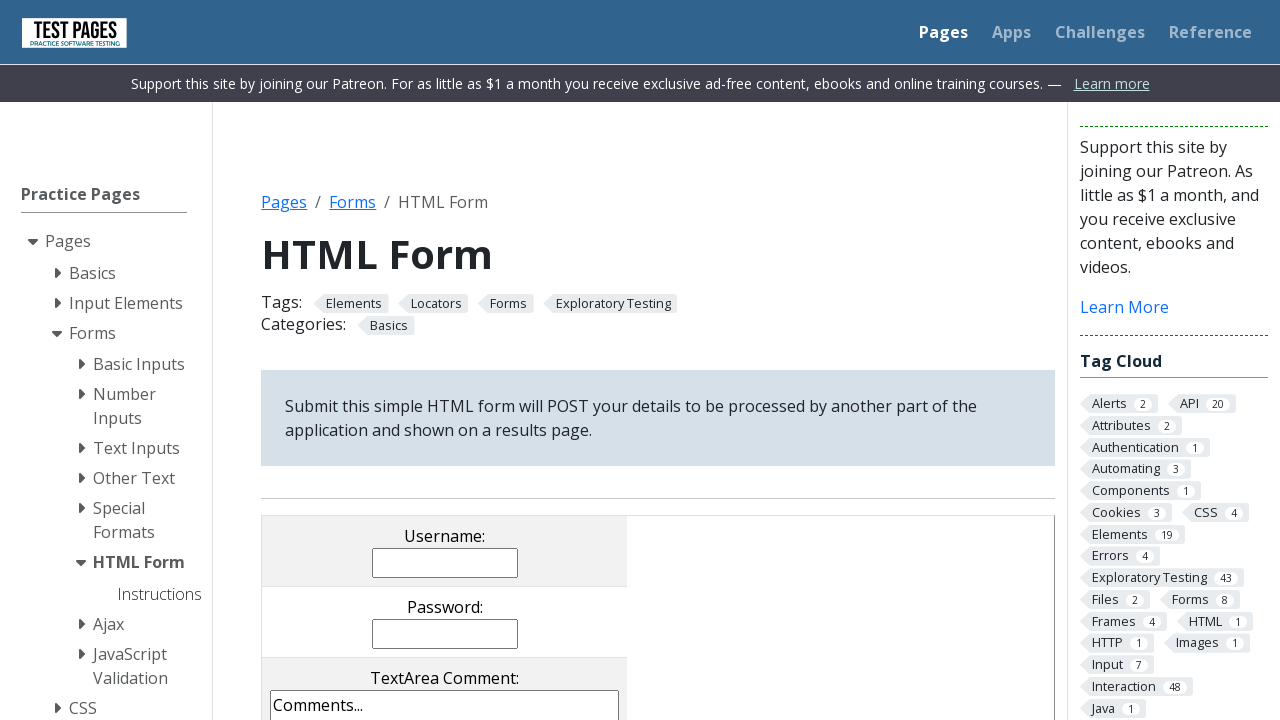

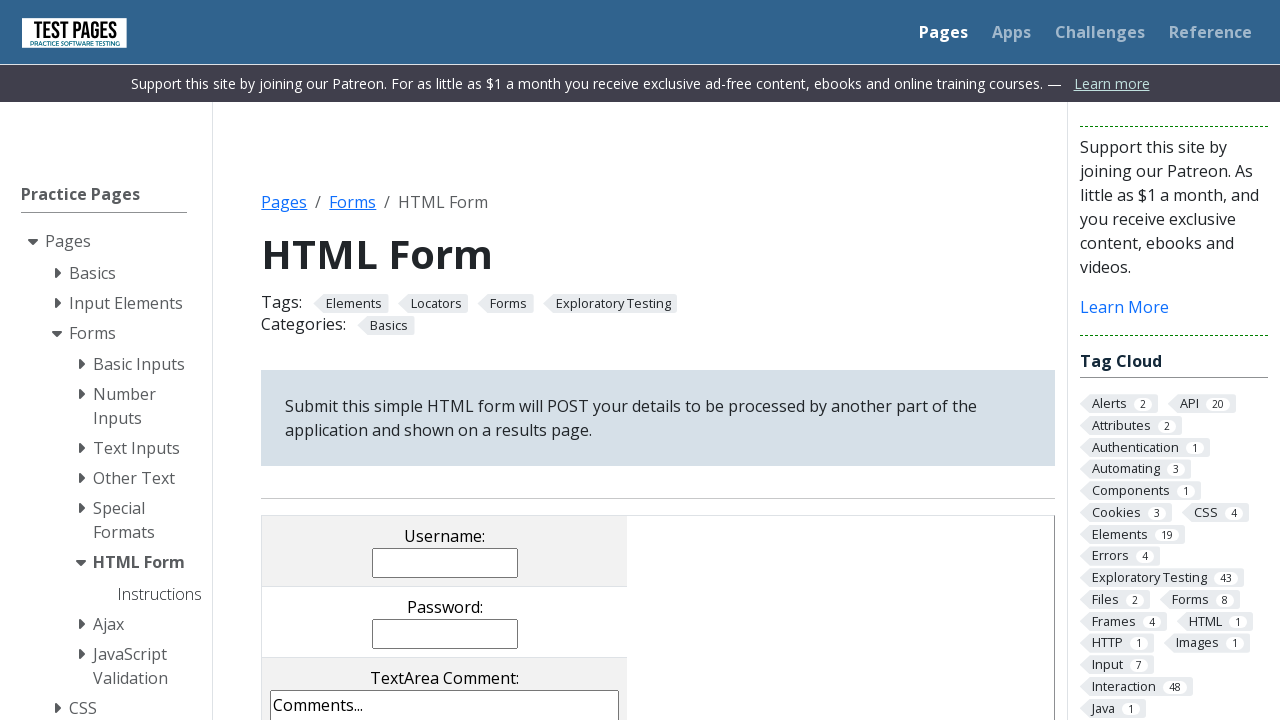